Tests jQuery UI interactions by navigating through Autocomplete, Draggable, and Droppable demos, performing actions within iframes

Starting URL: https://www.jqueryui.com

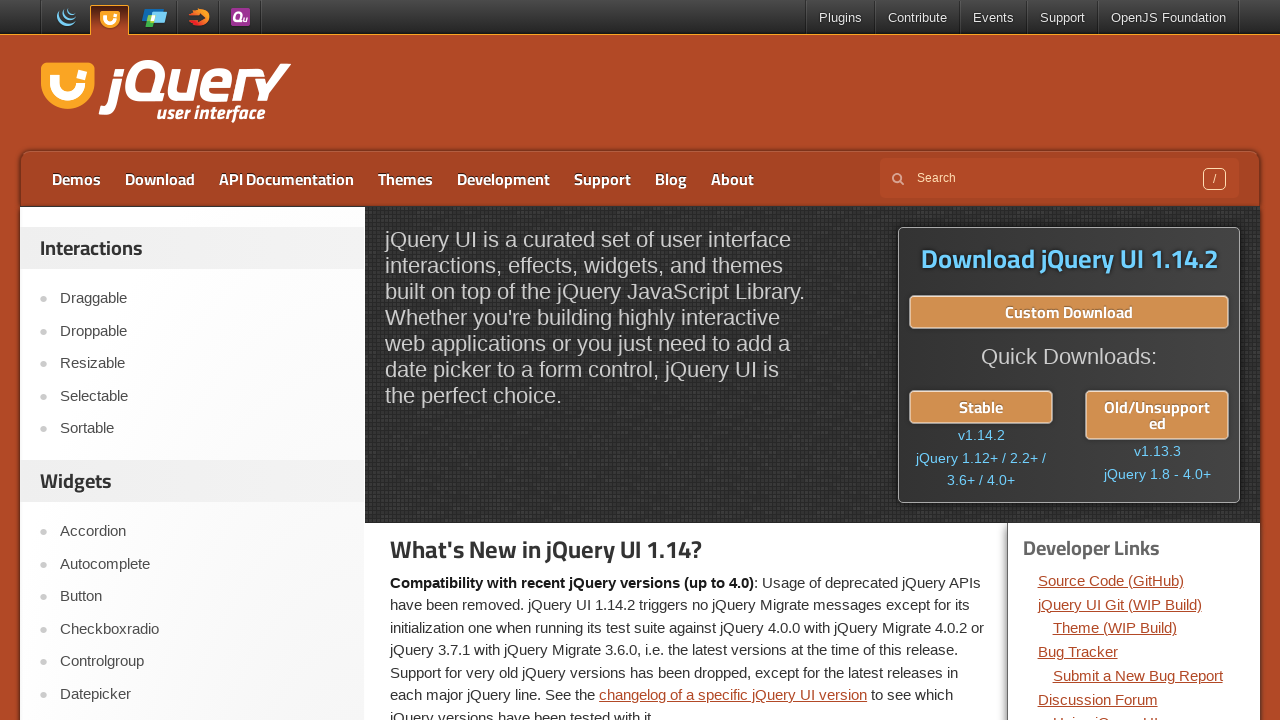

Clicked on Autocomplete link at (202, 564) on a:text('Autocomplete')
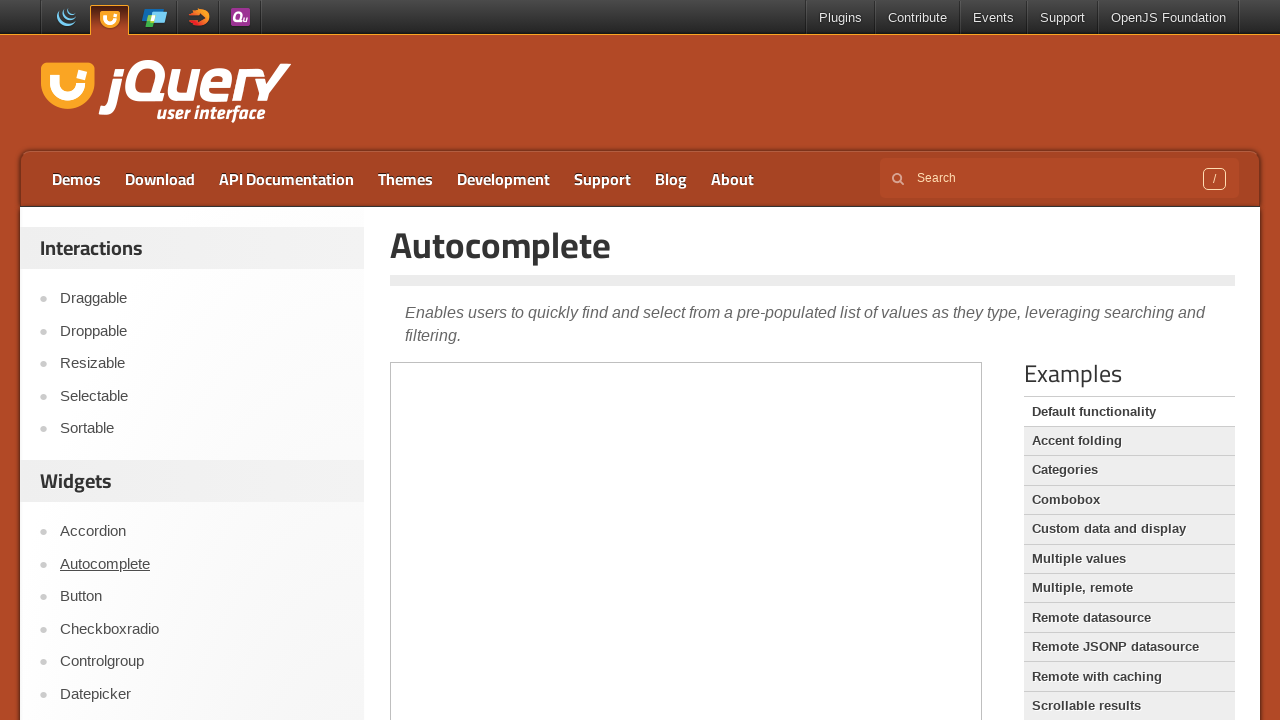

Filled autocomplete field with 'karthik' in demo iframe on .demo-frame >> internal:control=enter-frame >> #tags
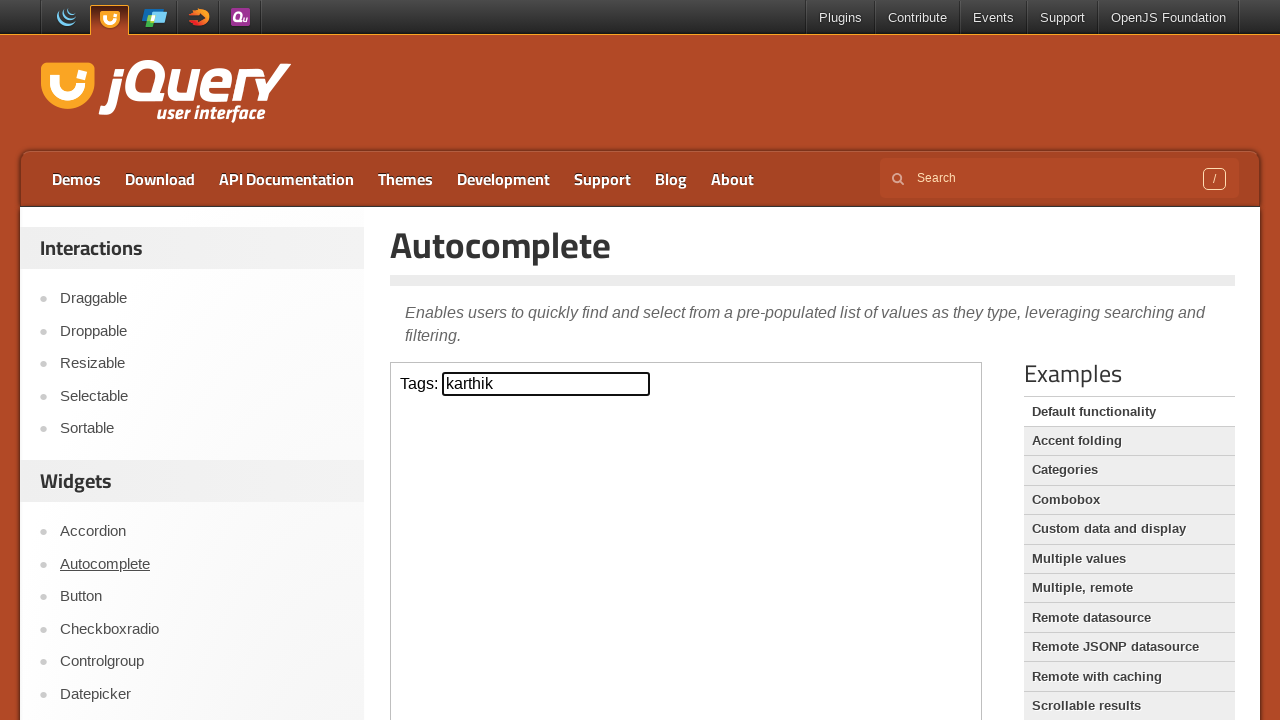

Clicked on Draggable link at (202, 299) on a:text('Draggable')
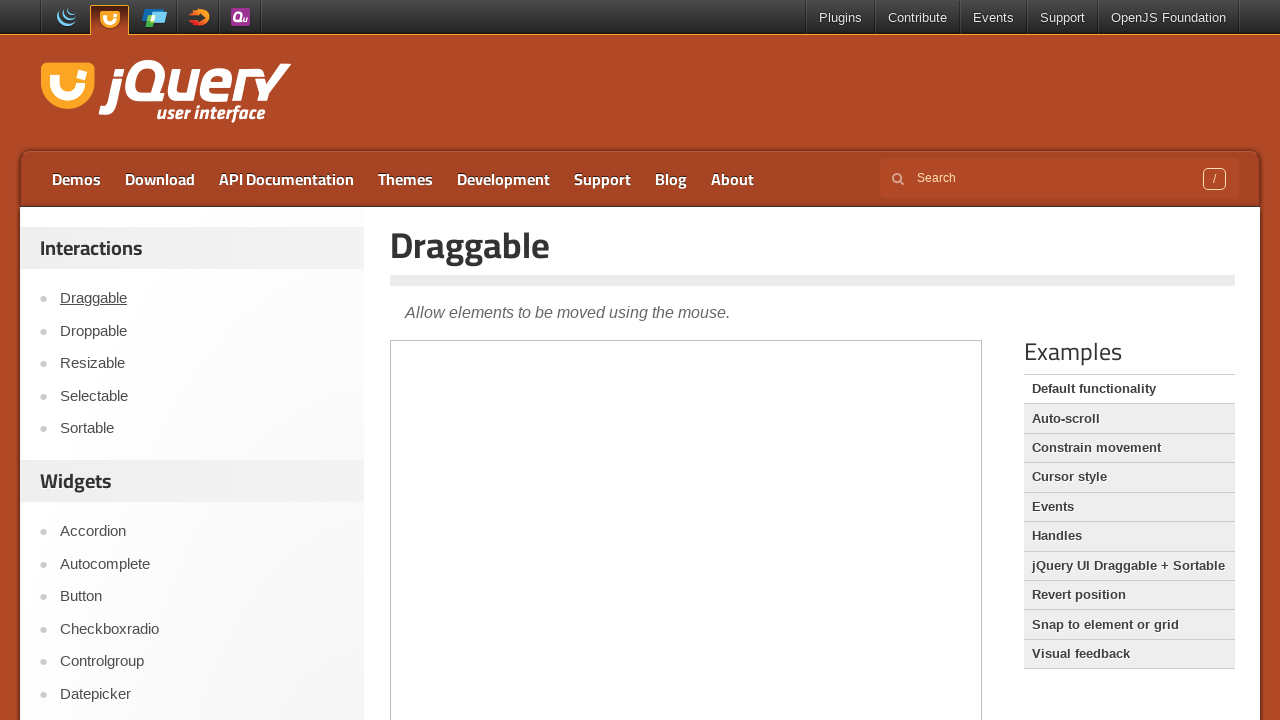

Dragged draggable element to position x:150, y:150 at (551, 501)
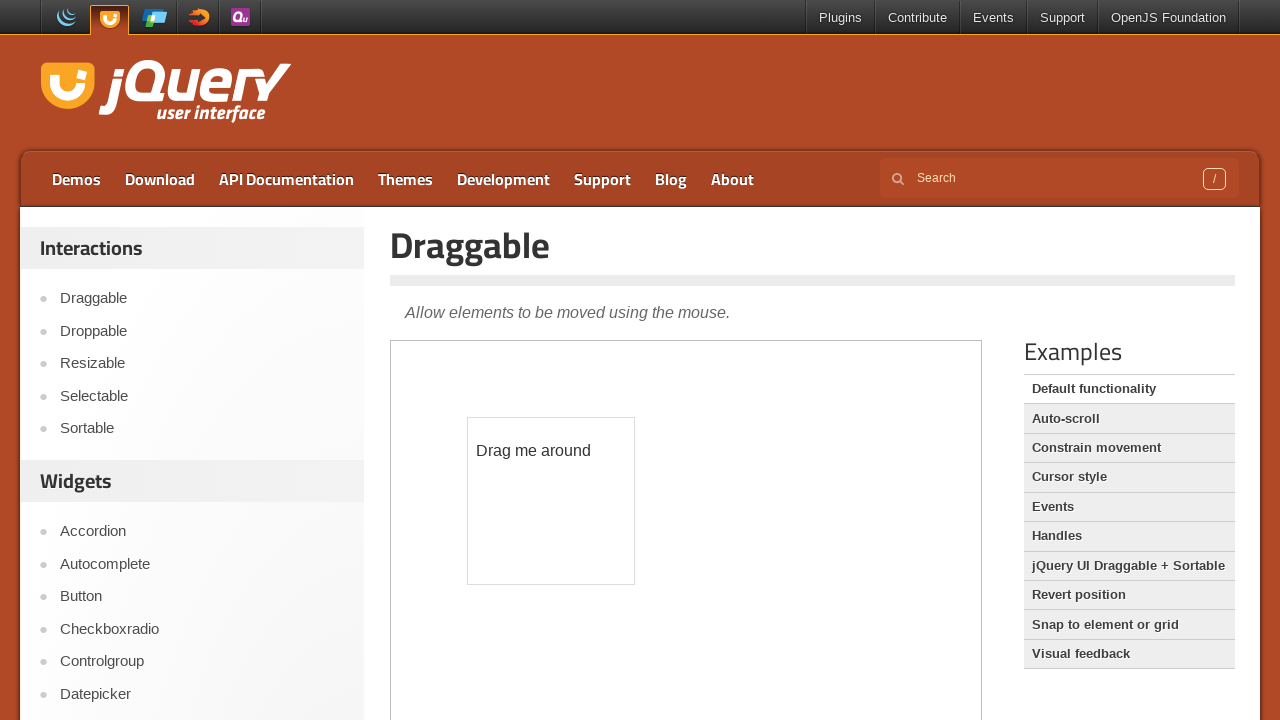

Clicked on Droppable link at (202, 331) on a:text('Droppable')
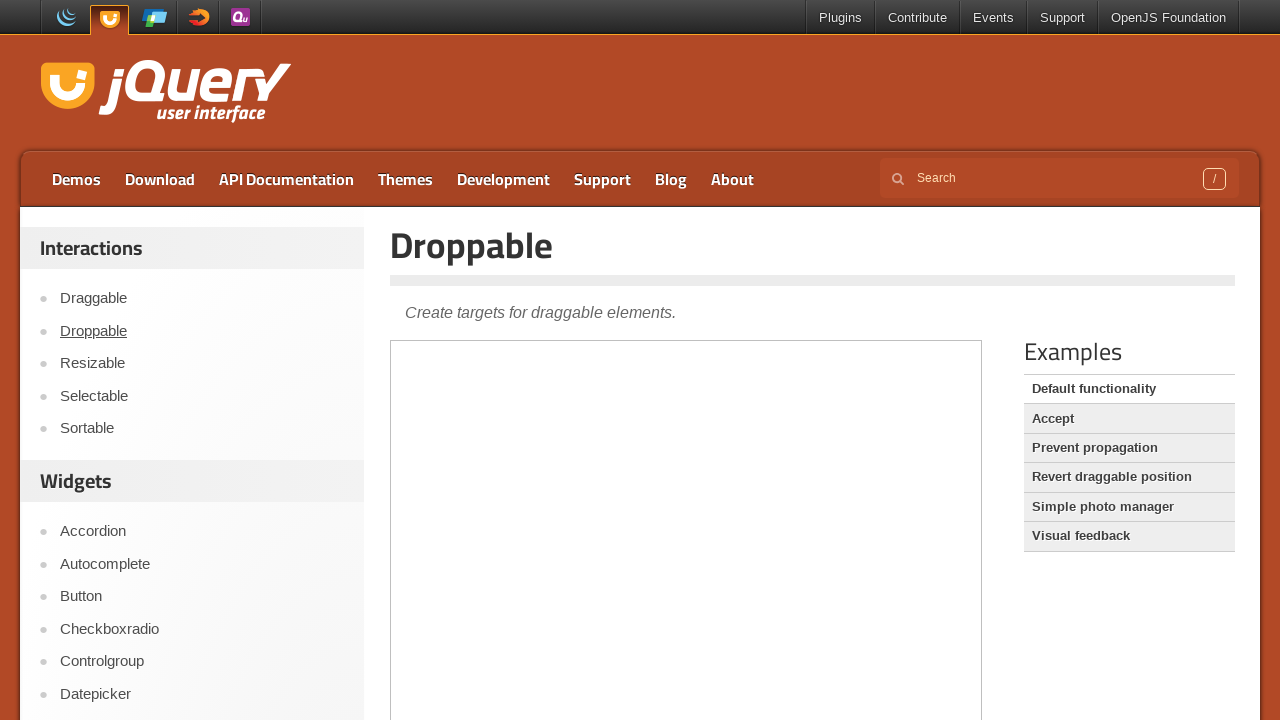

Dragged draggable element and dropped it on droppable target at (622, 444)
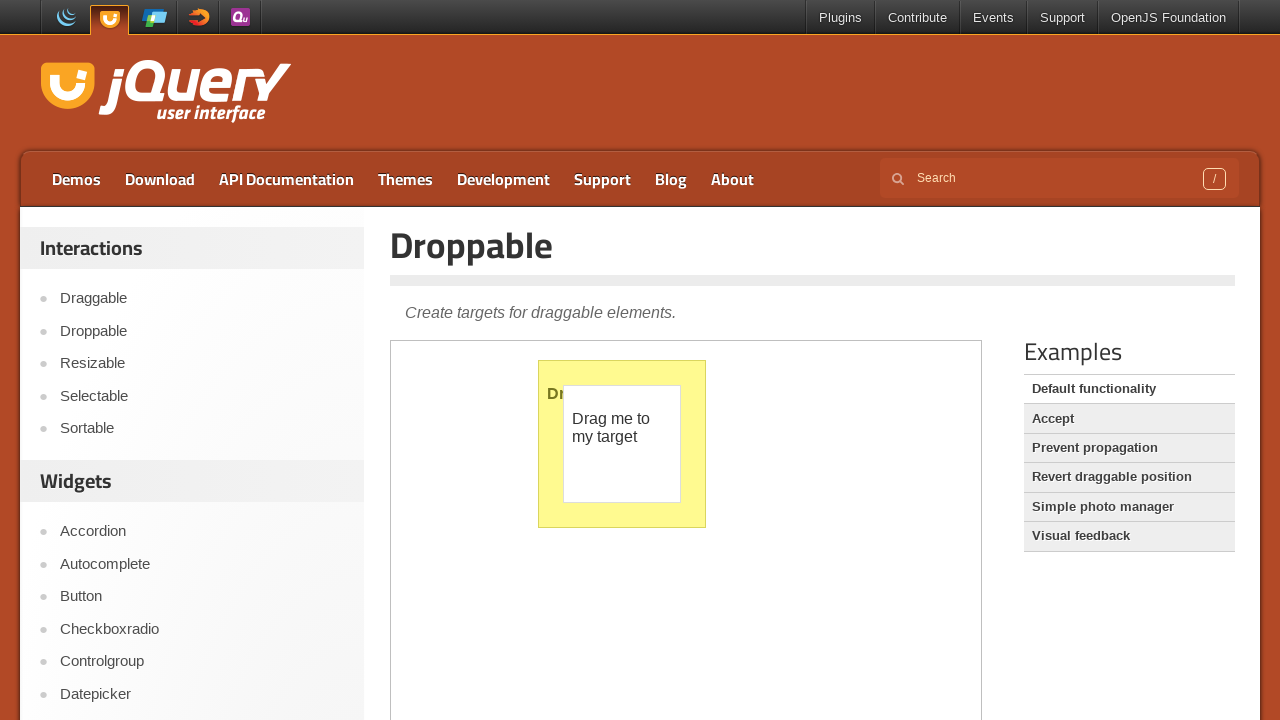

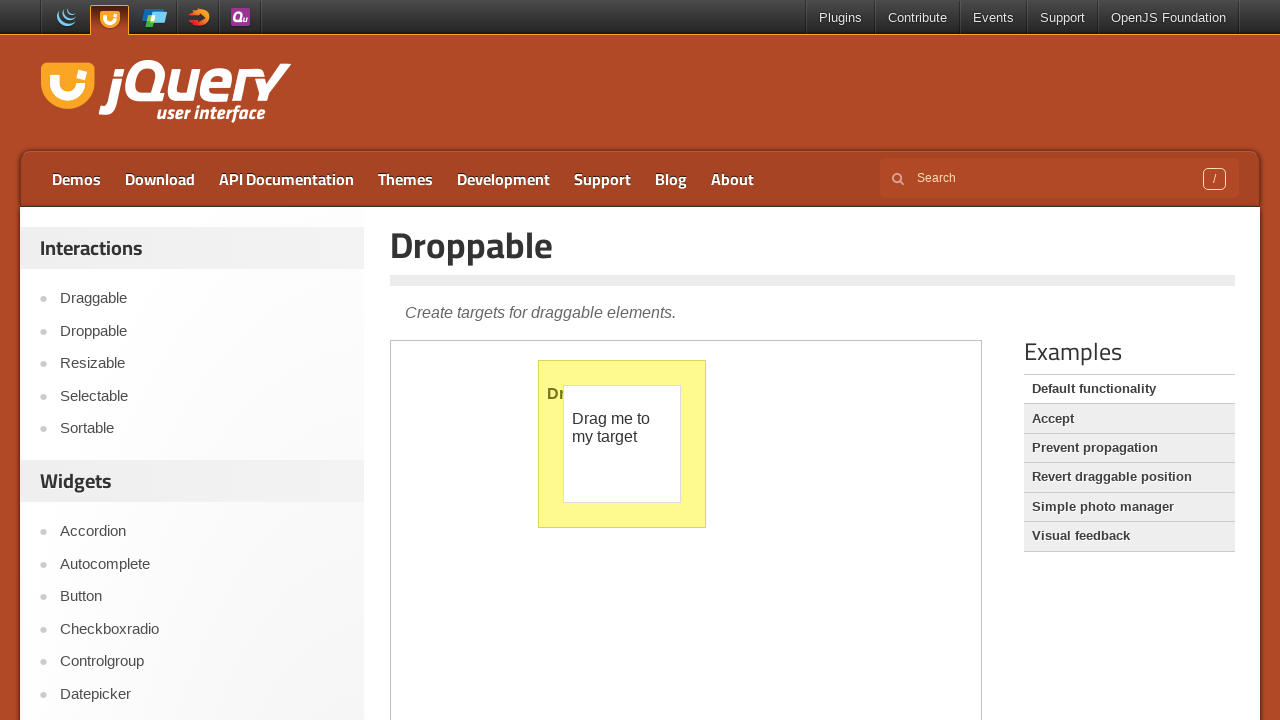